Tests adding and removing dynamic elements by clicking buttons to create and delete elements

Starting URL: https://the-internet.herokuapp.com/add_remove_elements/

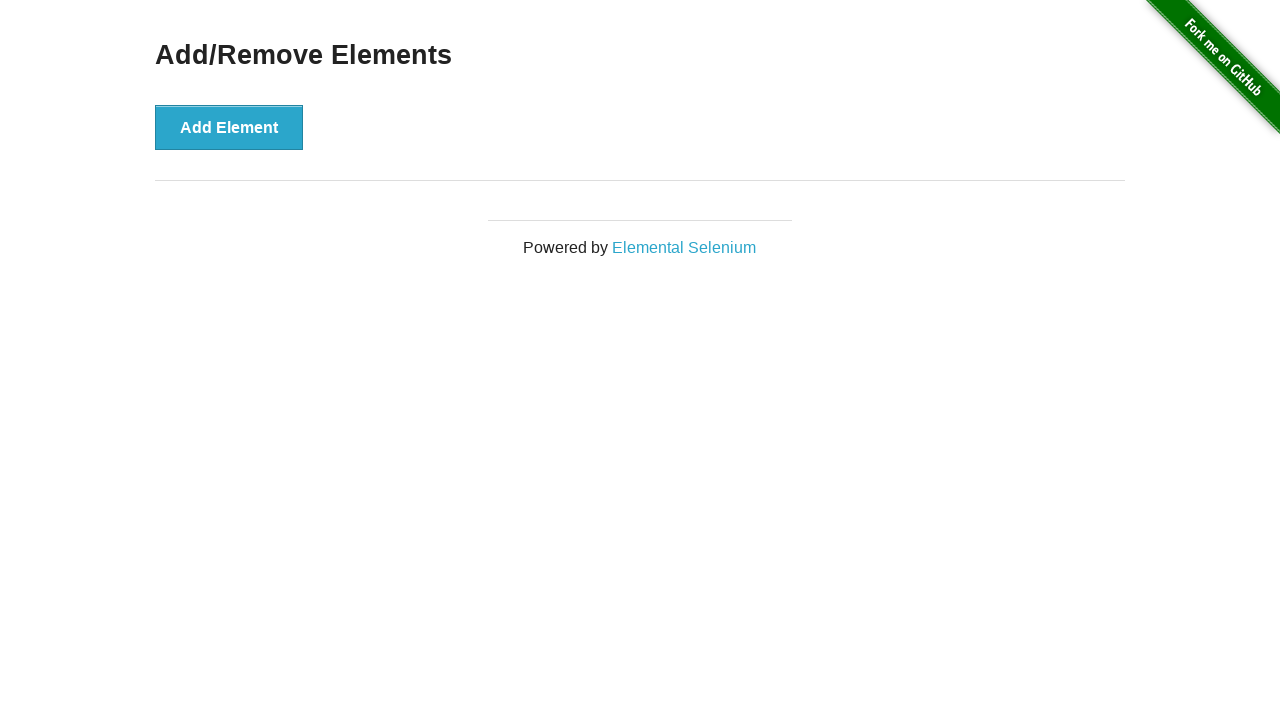

Clicked 'Add Element' button to create a new dynamic element at (229, 127) on [onclick="addElement()"]
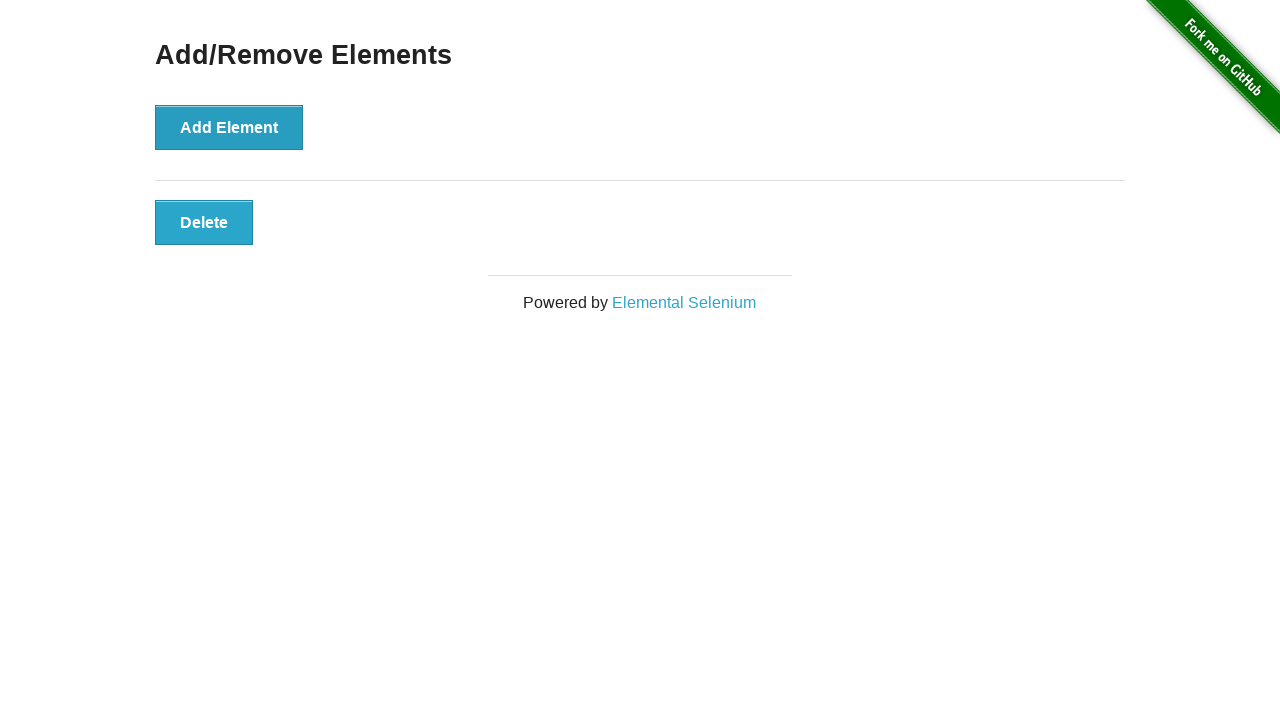

New delete button element appeared on the page
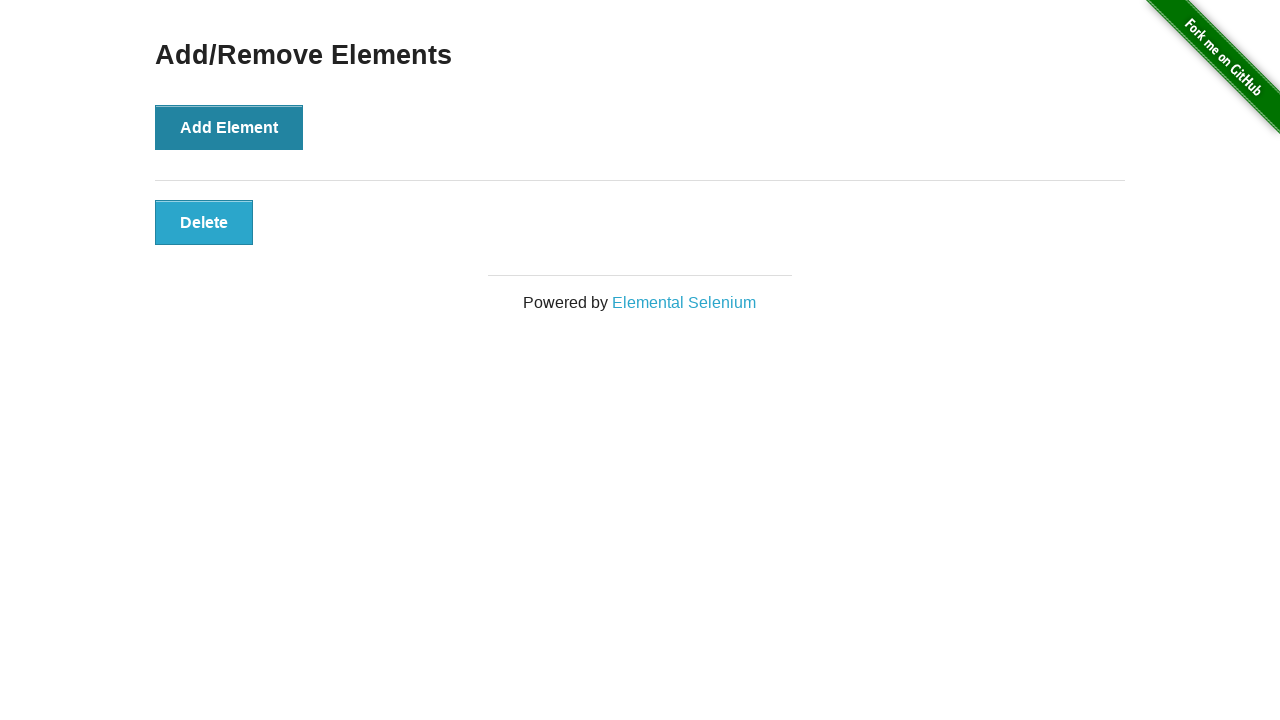

Clicked 'Delete' button to remove the dynamic element at (204, 222) on [onclick="deleteElement()"]
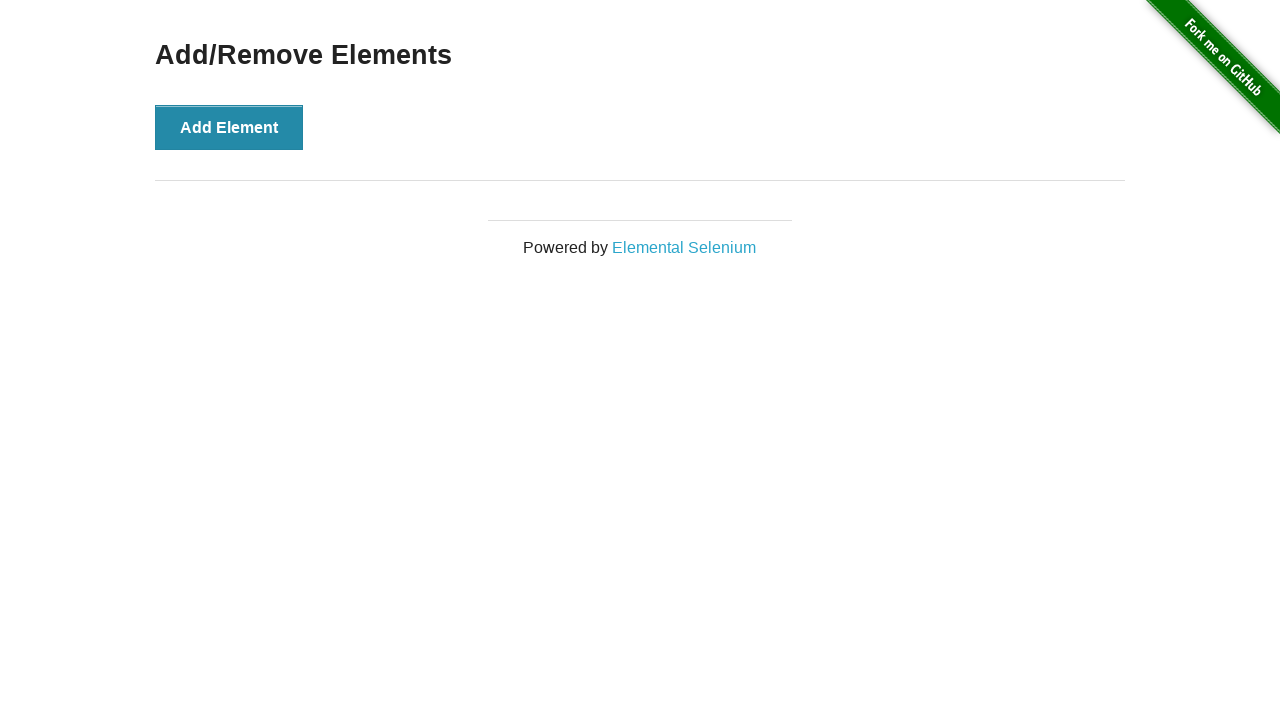

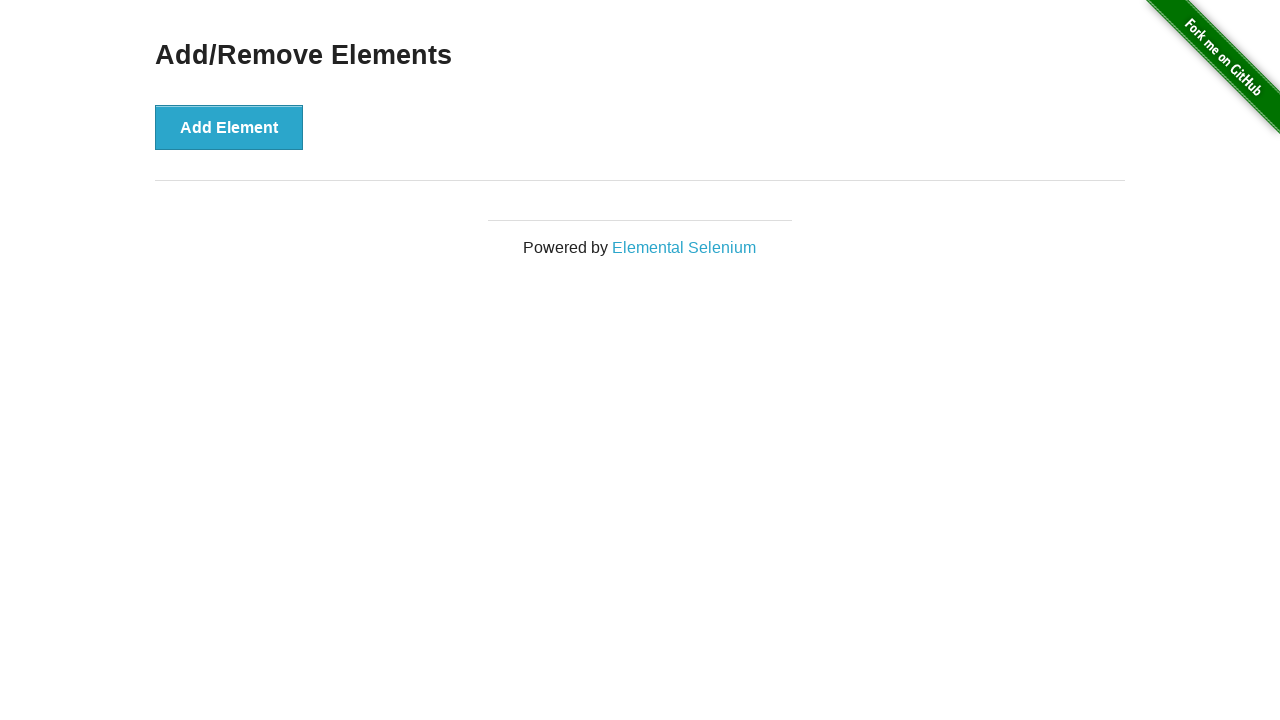